Navigates to VnExpress news website and verifies that news articles are displayed on the page

Starting URL: https://vnexpress.net/

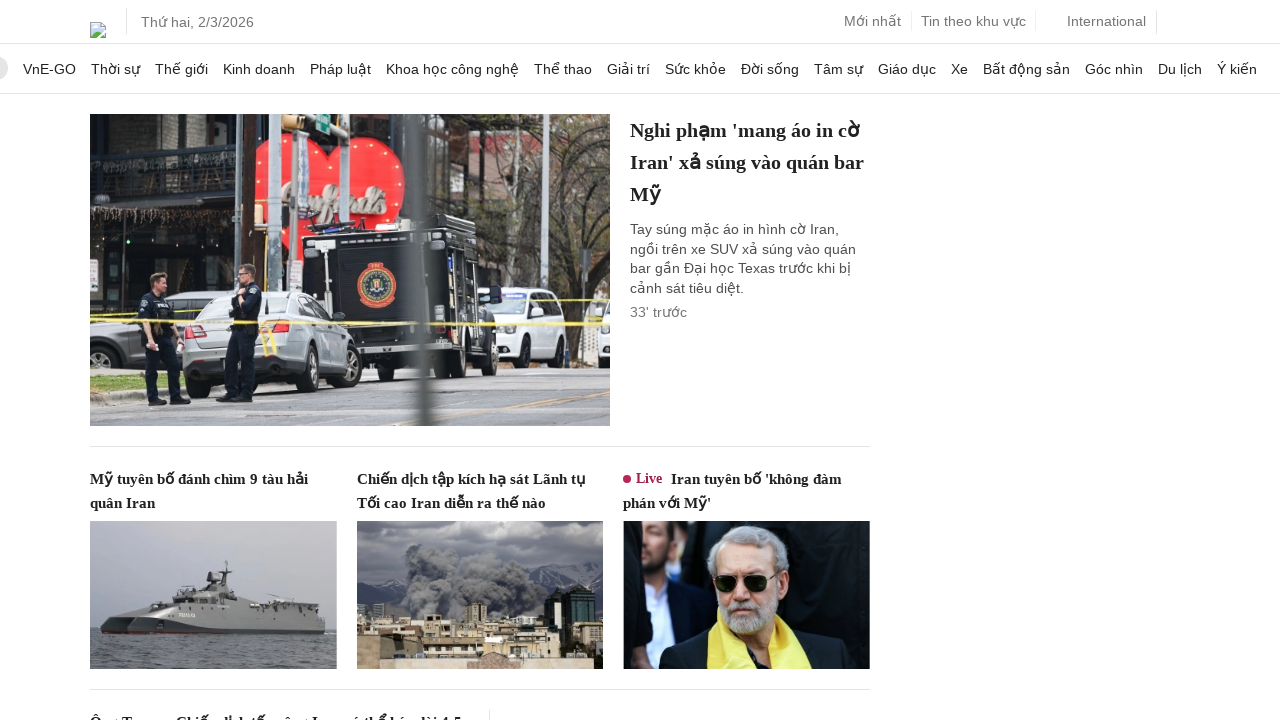

Navigated to VnExpress news website
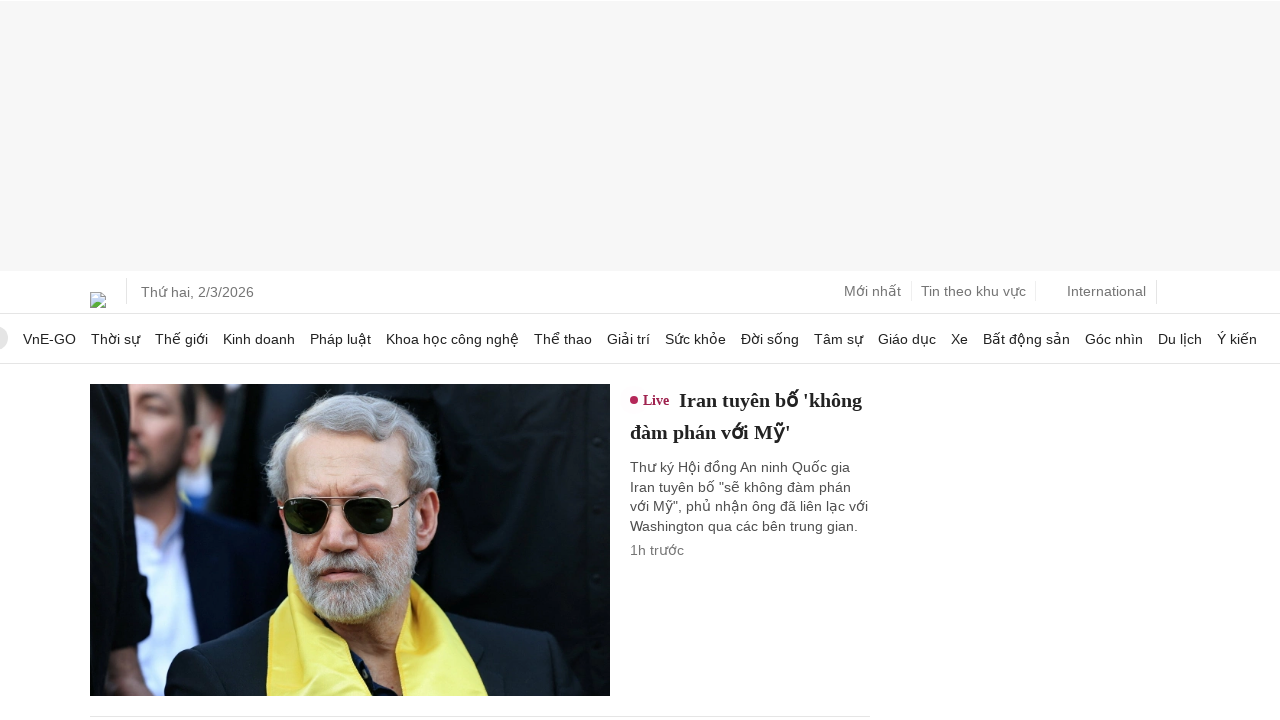

News articles loaded on the page
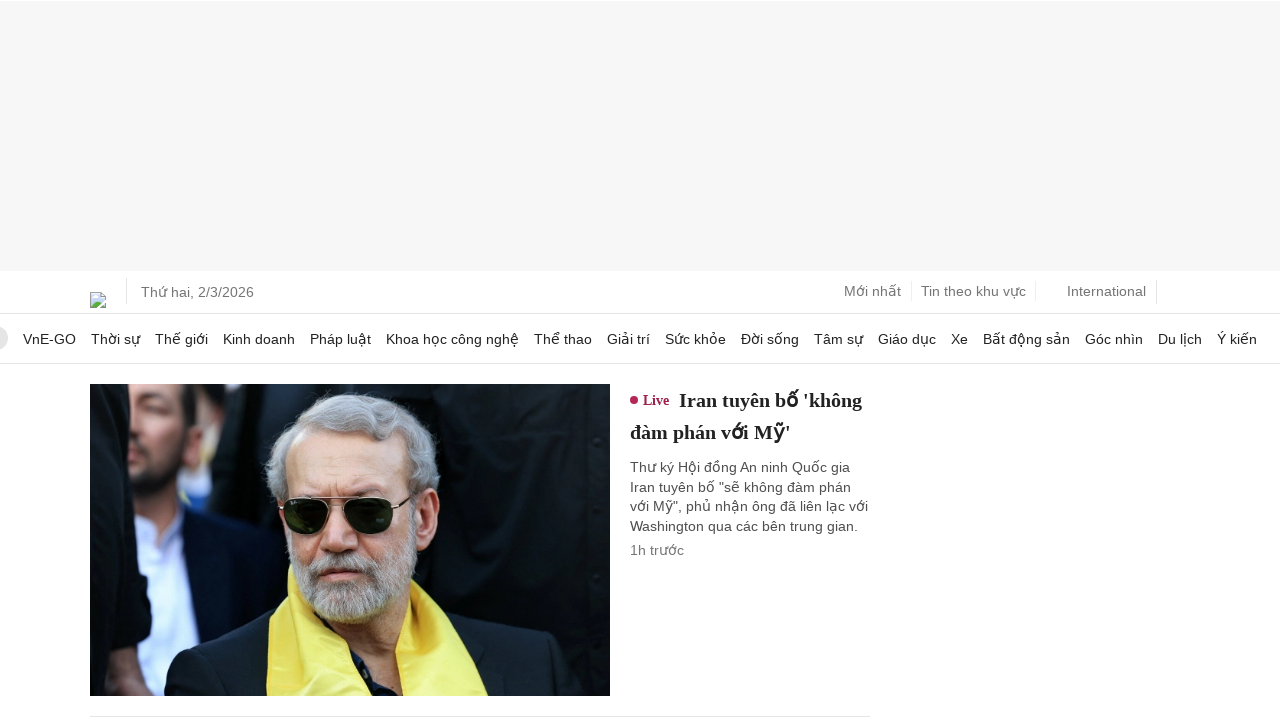

Verified that news articles with titles are displayed
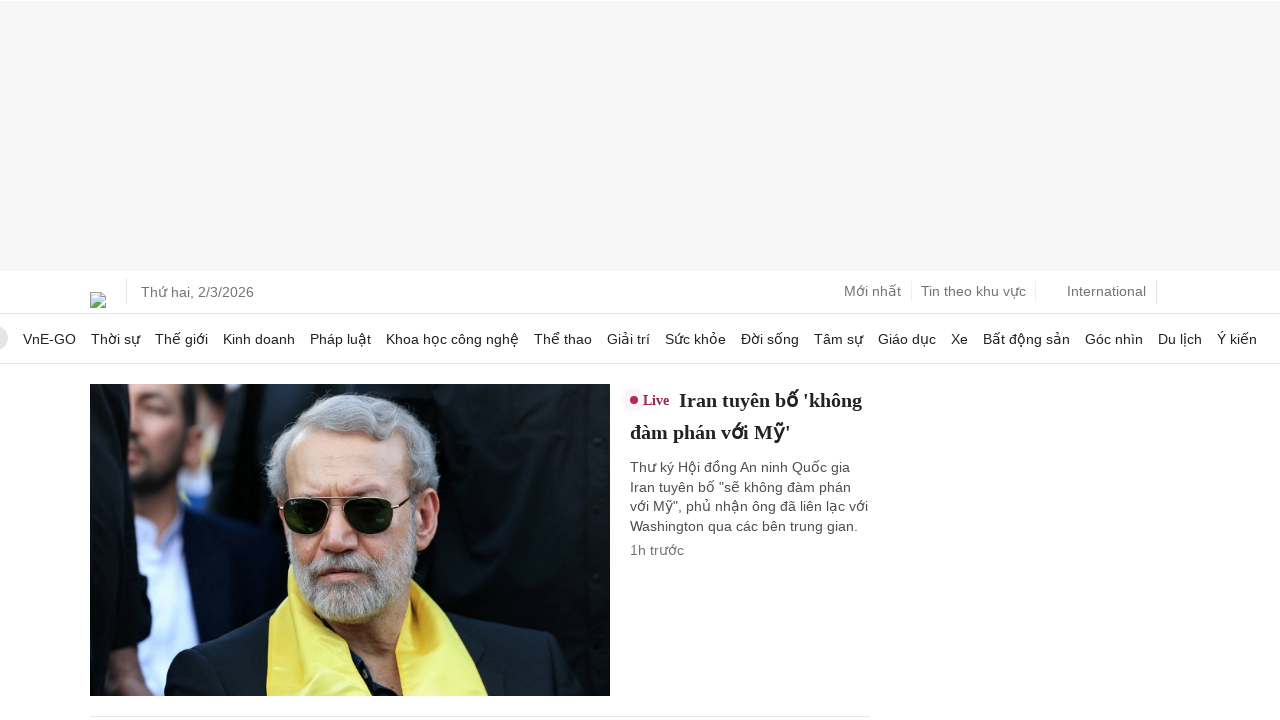

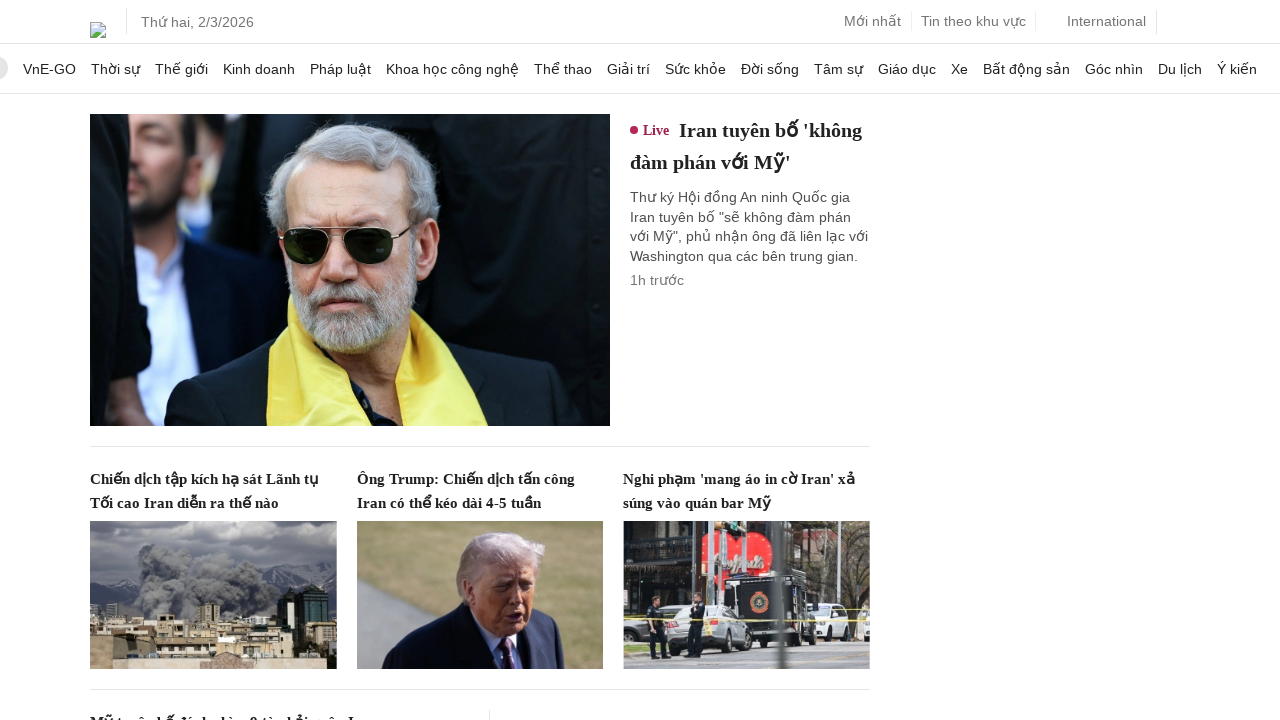